Tests various form interactions including text input, buttons, radio buttons, checkboxes, dropdowns, and alert handling on a Selenium practice site

Starting URL: https://artoftesting.com/samplesiteforselenium

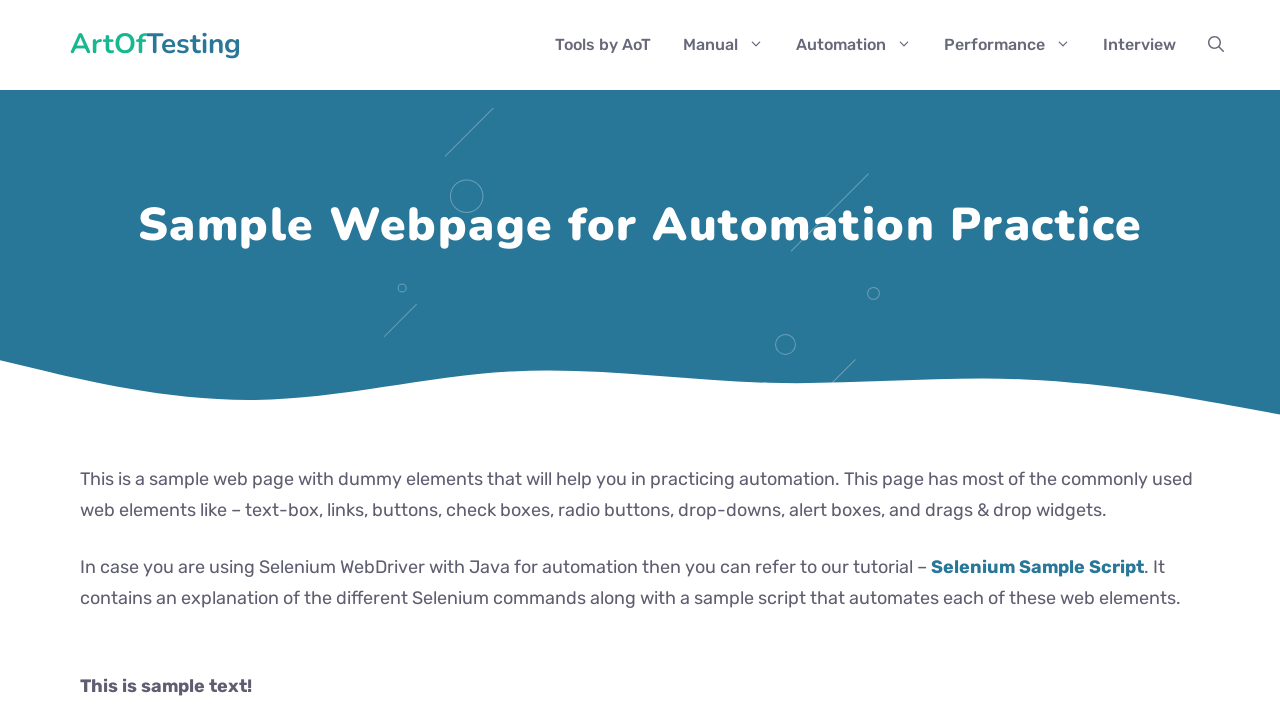

Clicked link to navigate to Selenium practice site at (176, 361) on a[href='http://www.artoftesting.com/sampleSiteForSelenium.html']
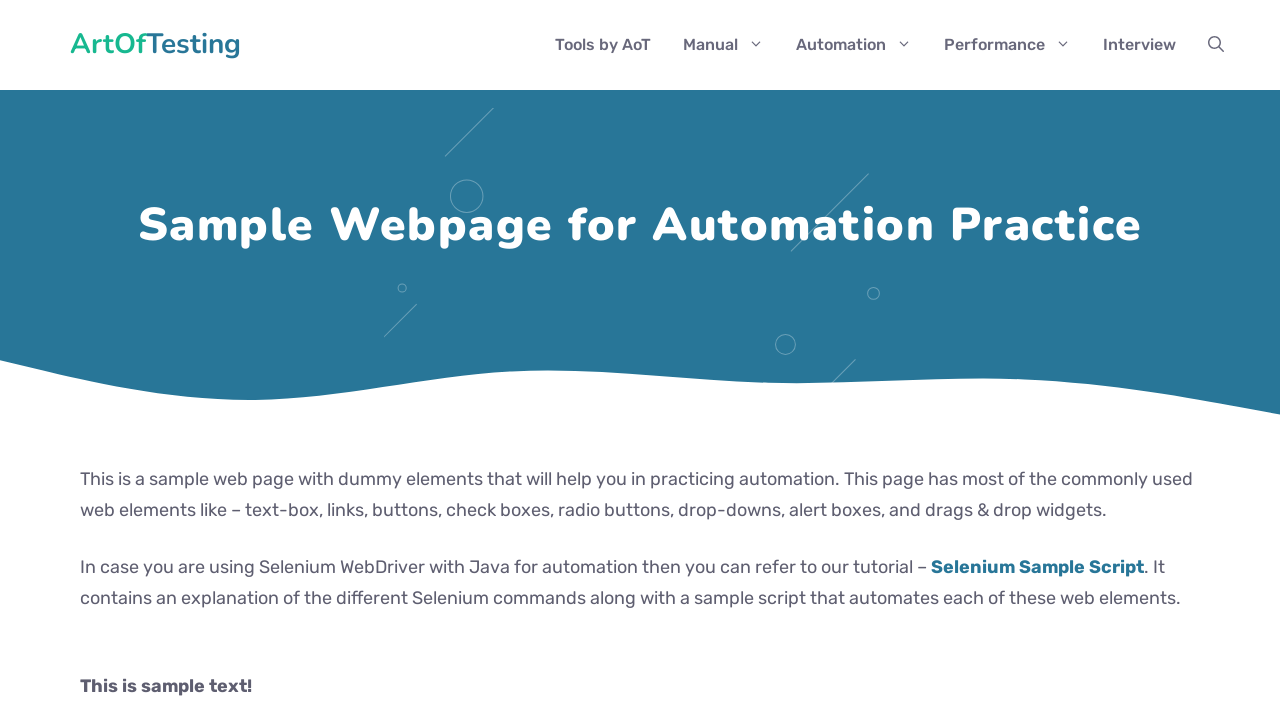

Filled first name field with 'cats' on input[name='firstName']
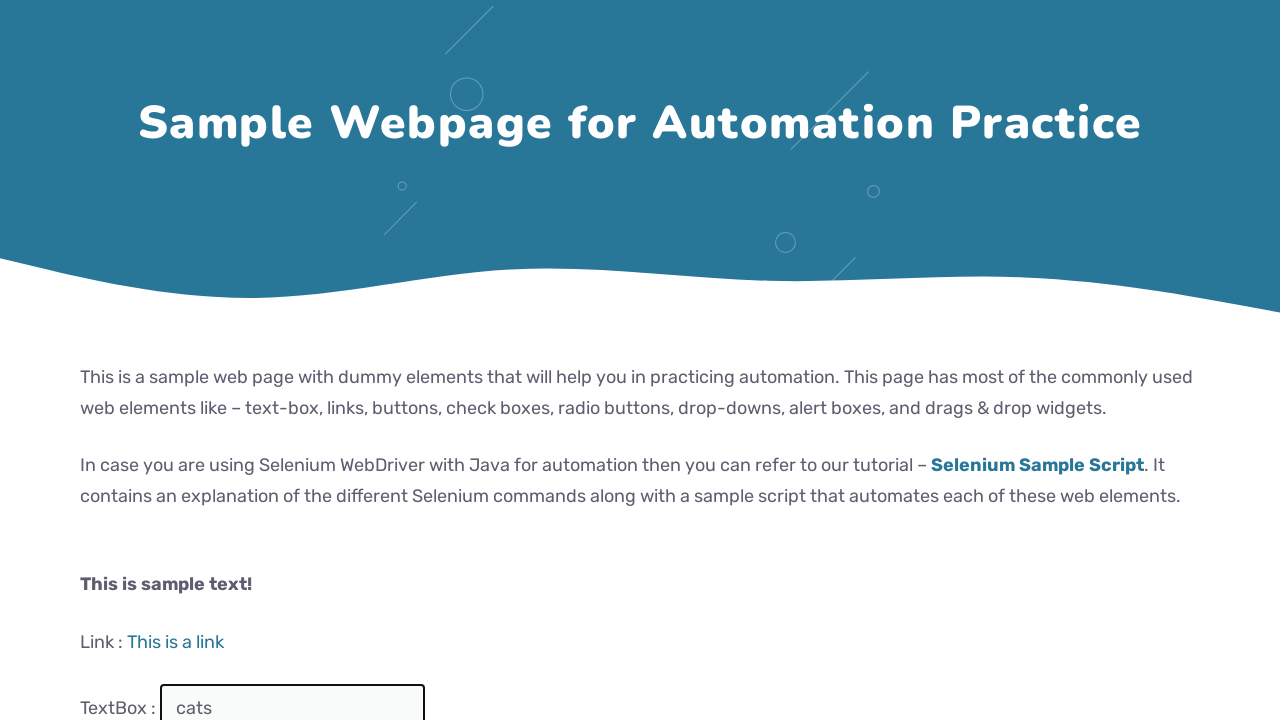

Clicked button with id 'idOfButton' at (202, 360) on #idOfButton
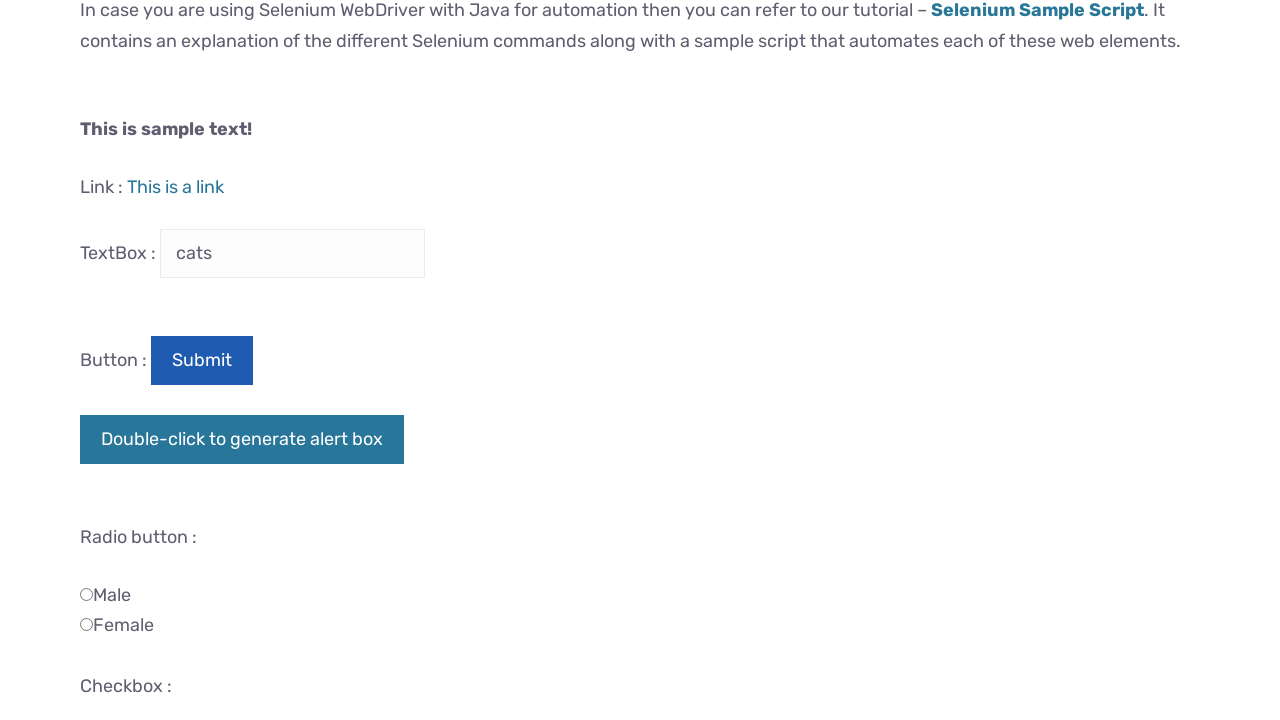

Double-clicked button with id 'dblClkBtn' at (242, 440) on #dblClkBtn
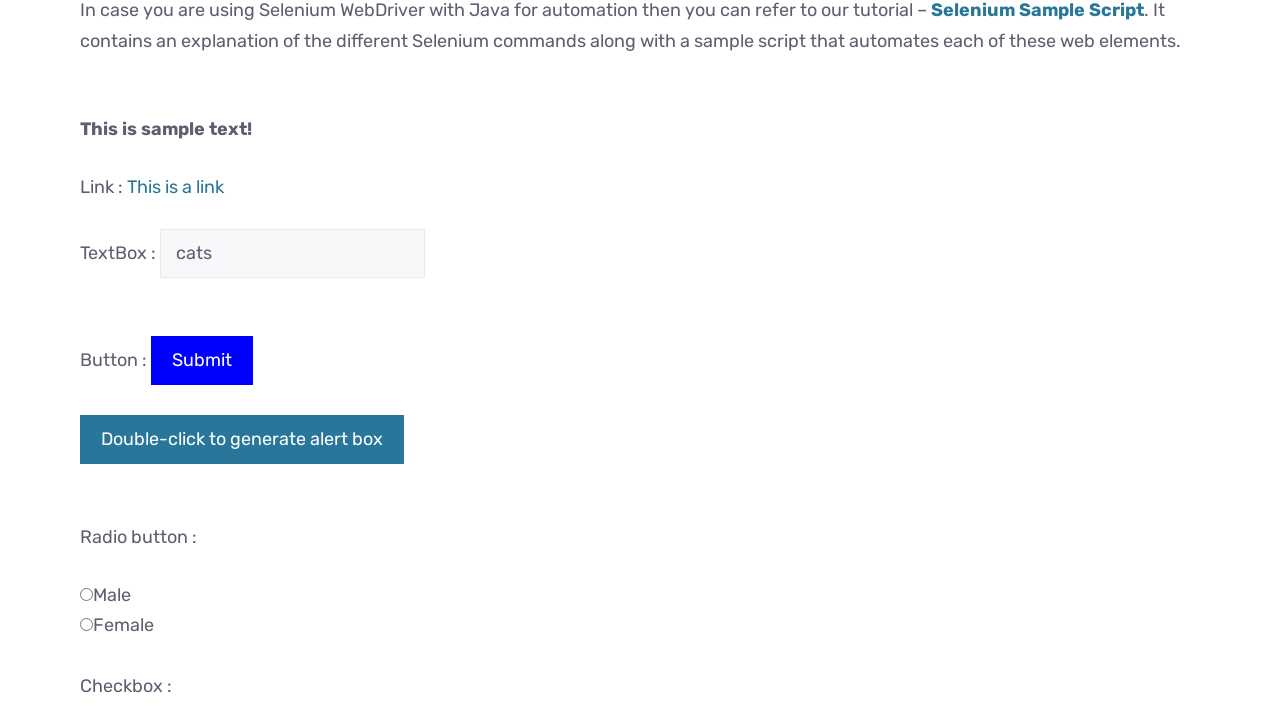

Accepted alert dialog
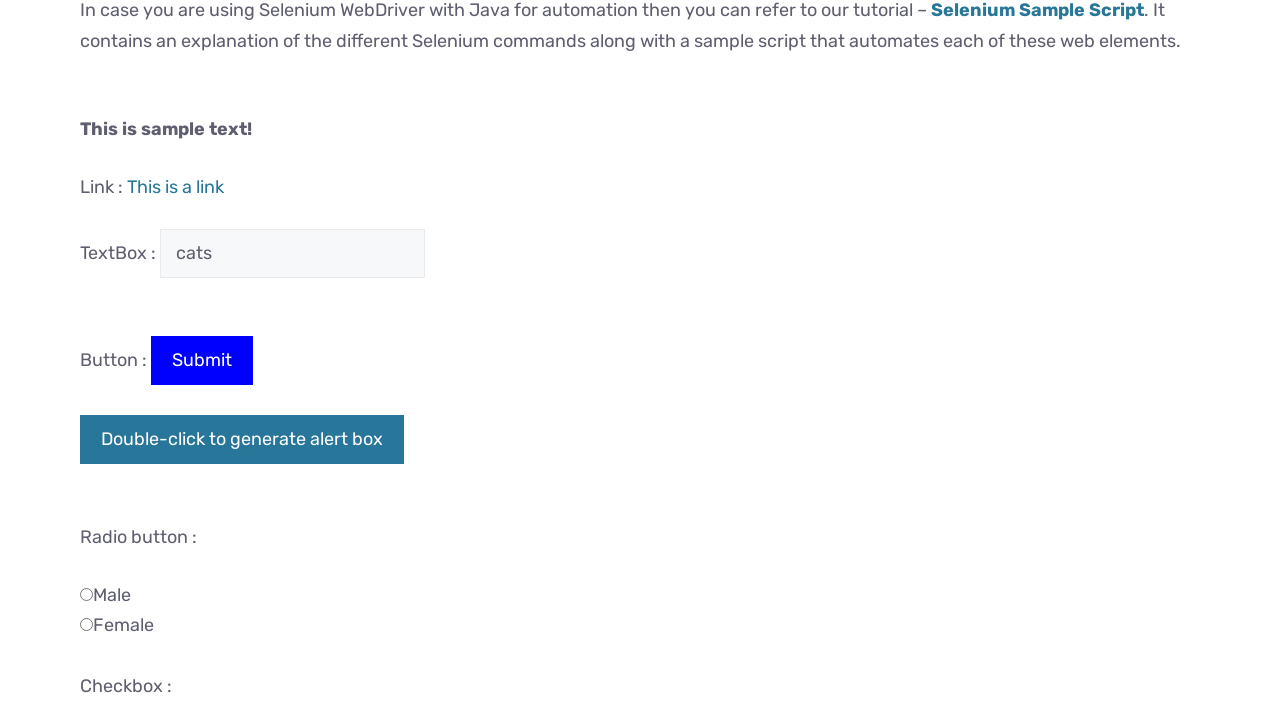

Selected male radio button at (86, 594) on #male
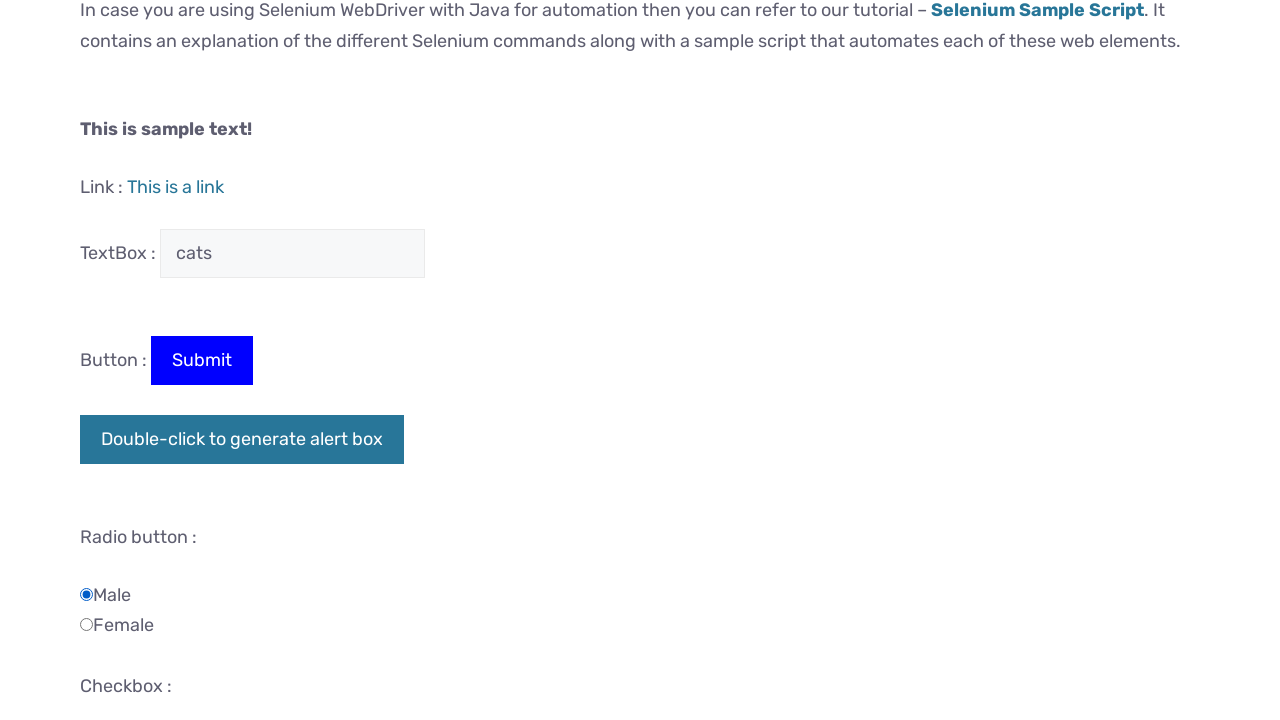

Checked Automation checkbox at (86, 360) on .Automation
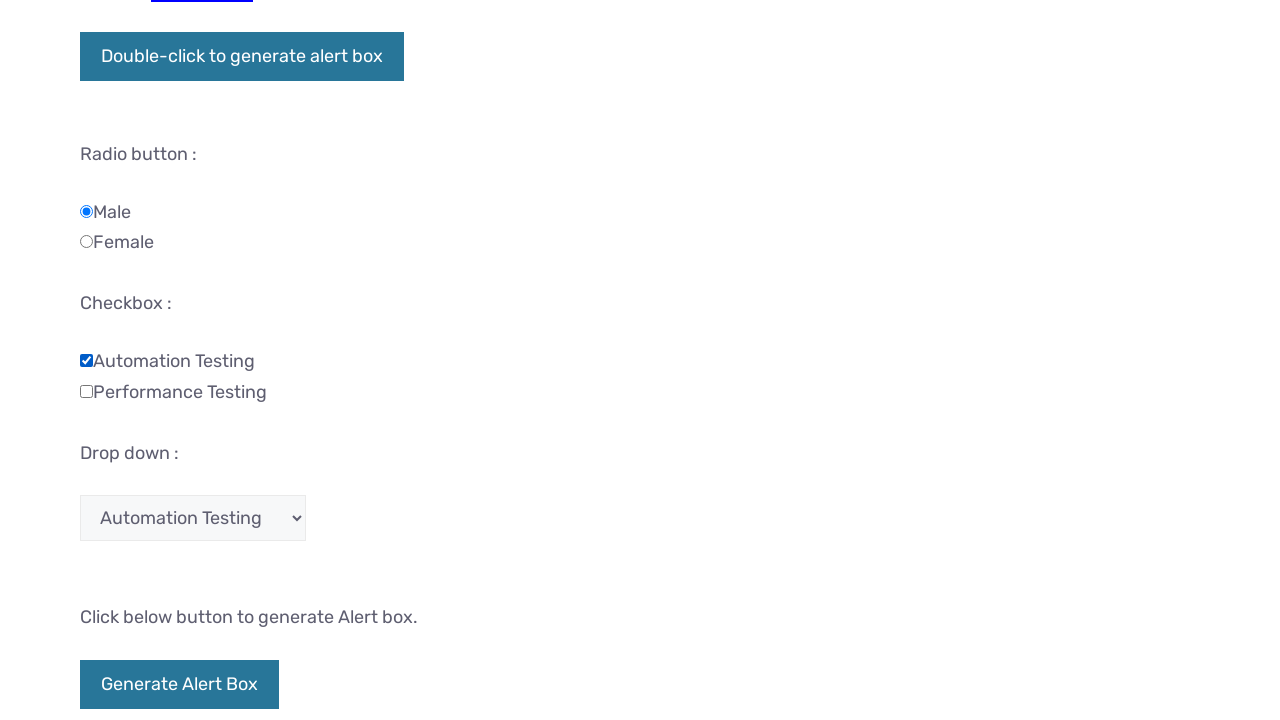

Checked Performance checkbox at (86, 391) on .Performance
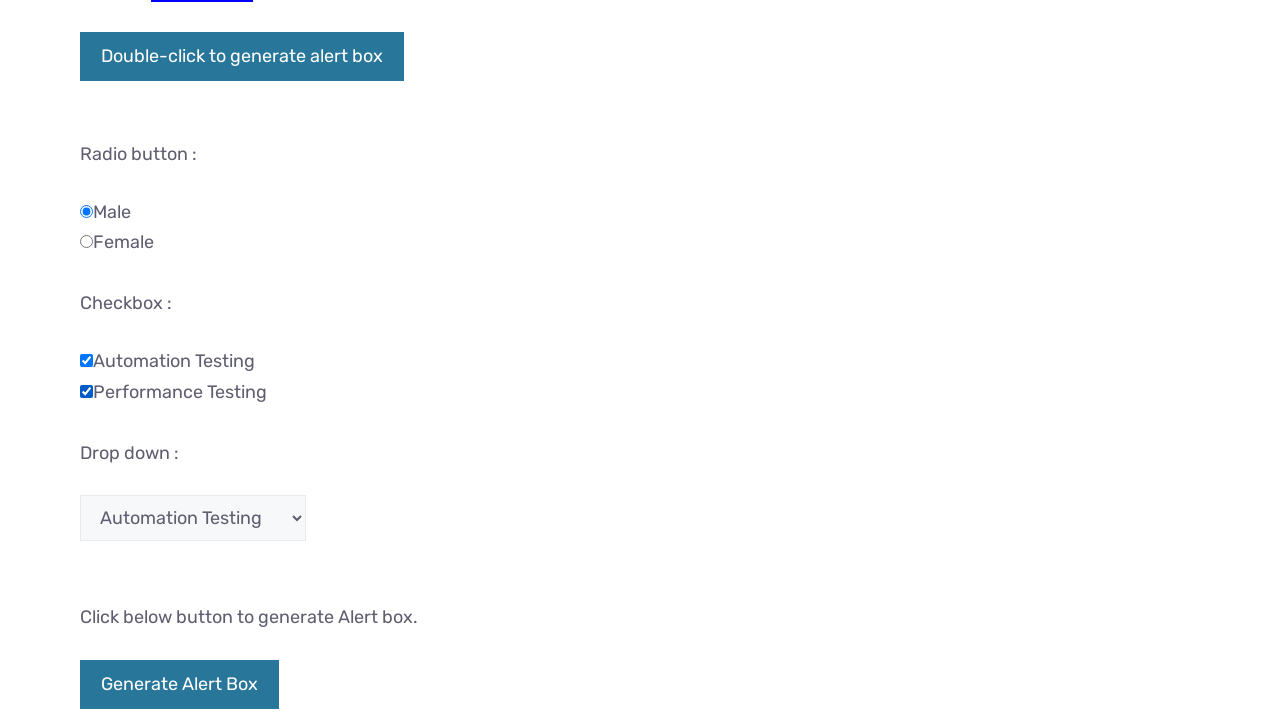

Selected 'Manual' from testing dropdown on #testingDropdown
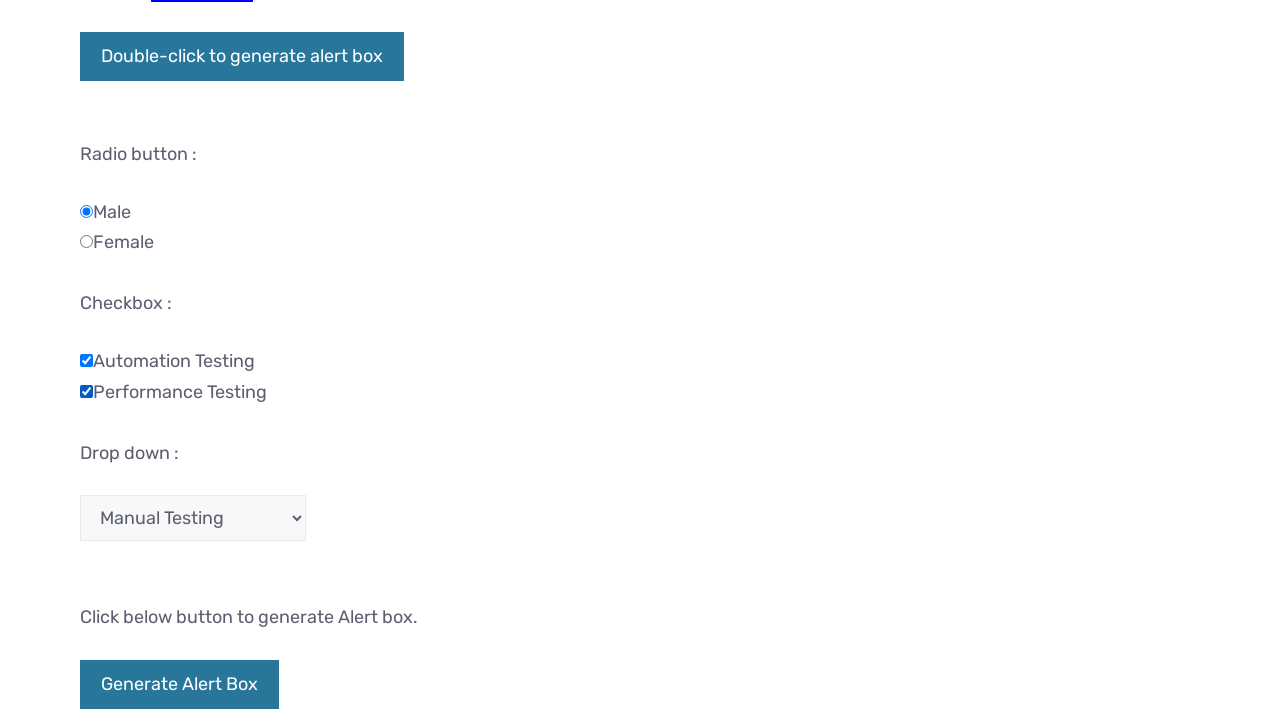

Clicked alert button in AlertBox at (180, 685) on div#AlertBox button
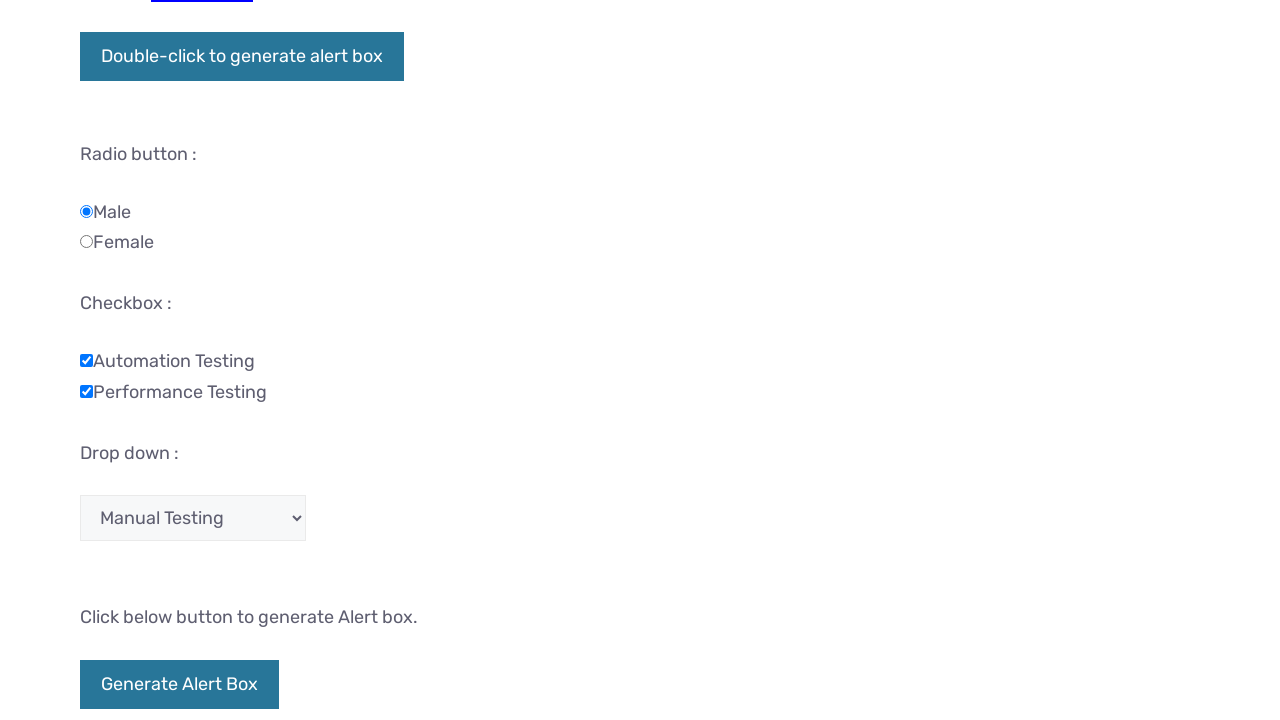

Accepted alert dialog
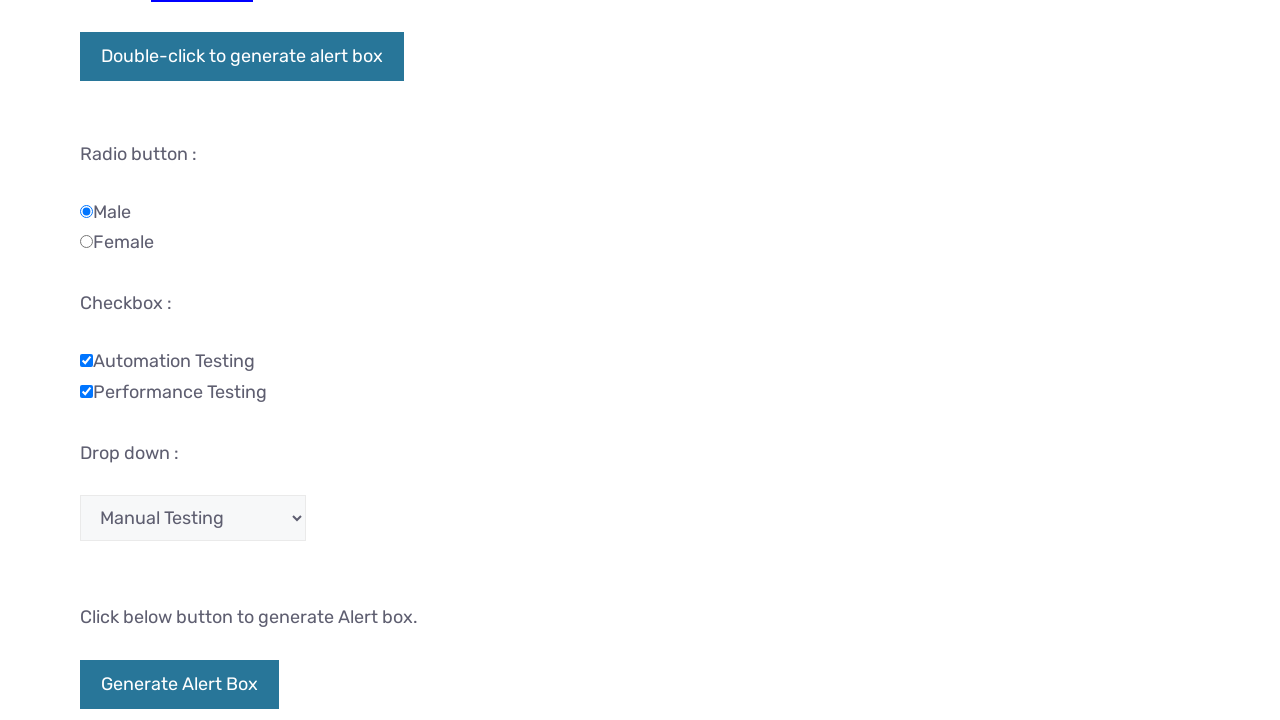

Clicked confirm button in ConfirmBox at (192, 360) on div#ConfirmBox button
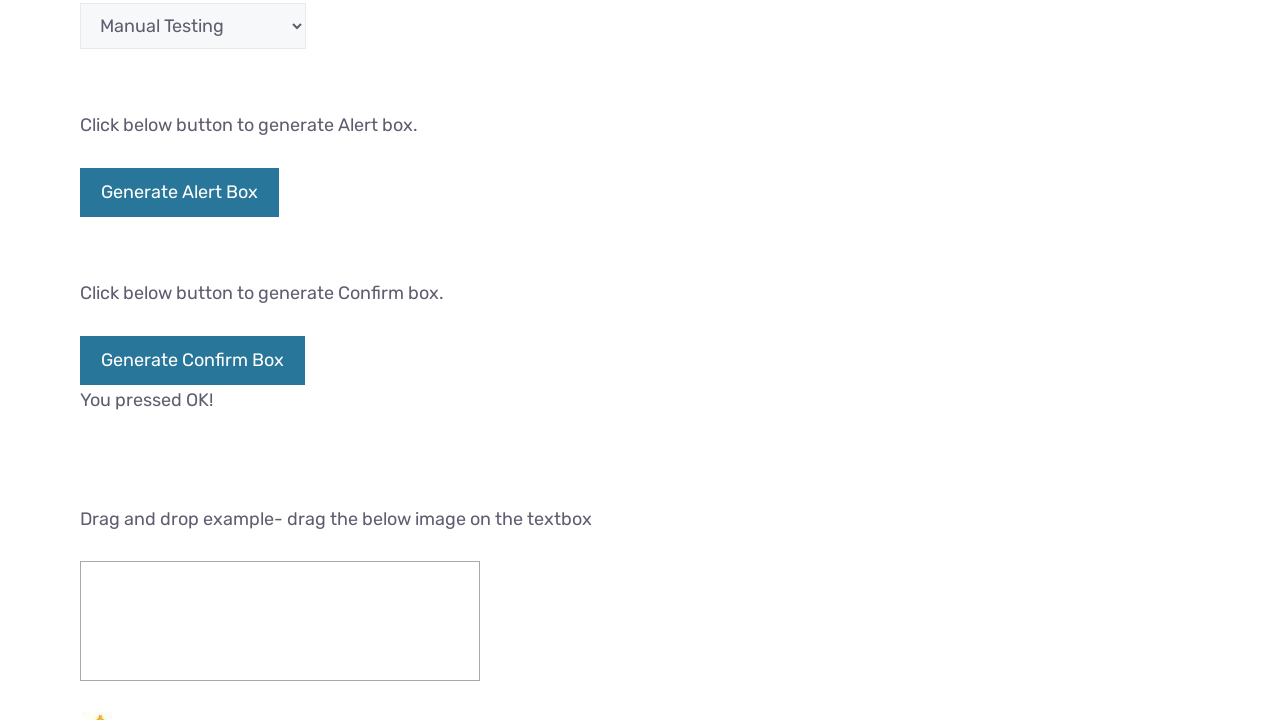

Dismissed confirm dialog
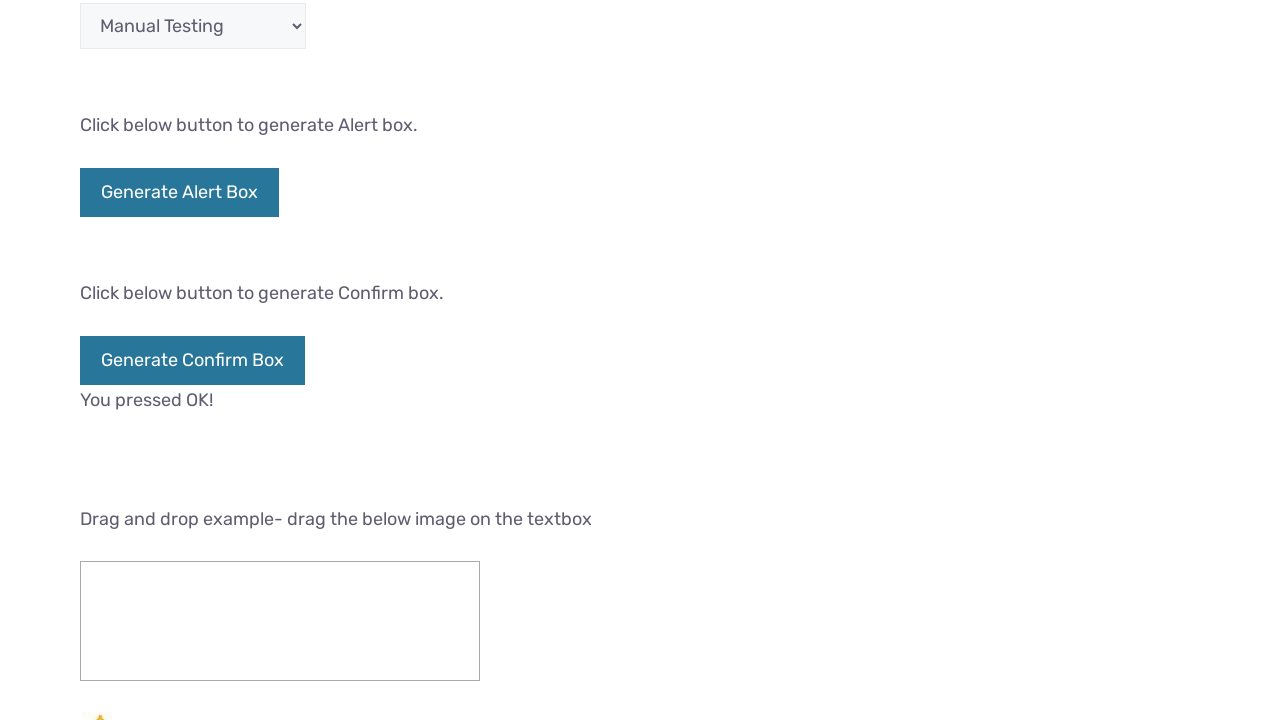

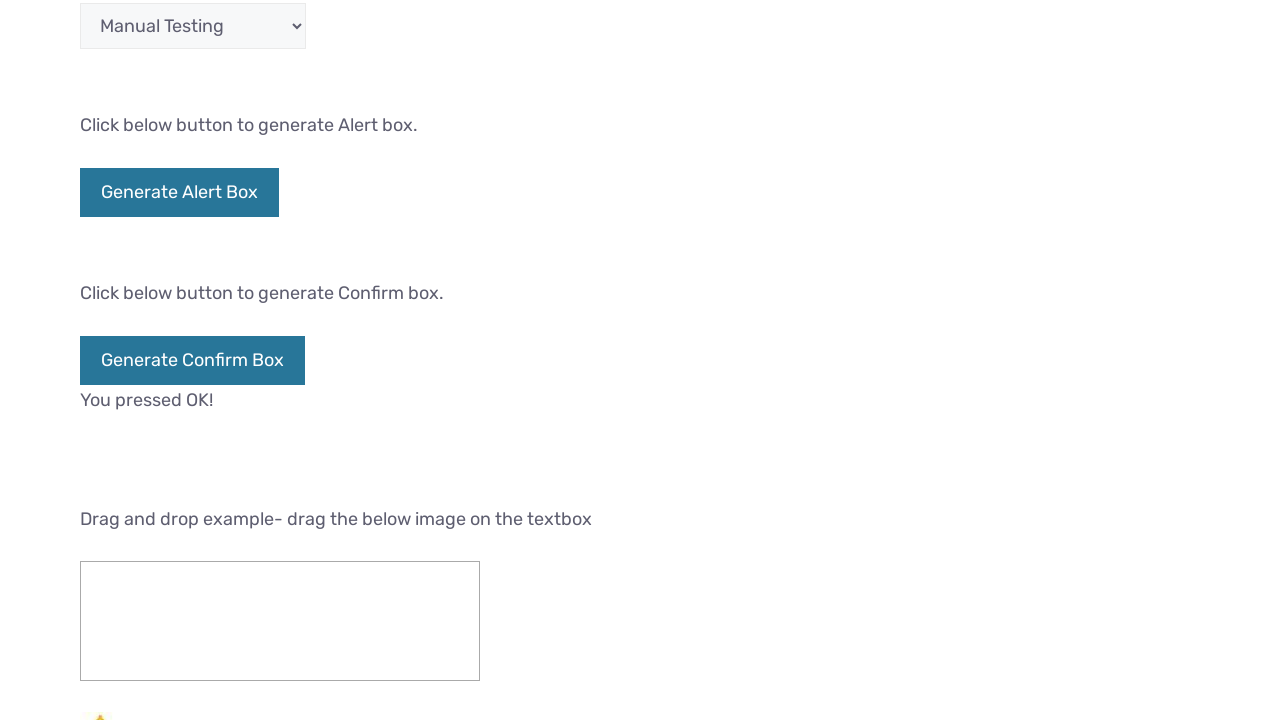